Tests that clicking the 'Tutti-Frutti' logo link resets the search field

Starting URL: https://labasse.github.io/tutti-frutti/

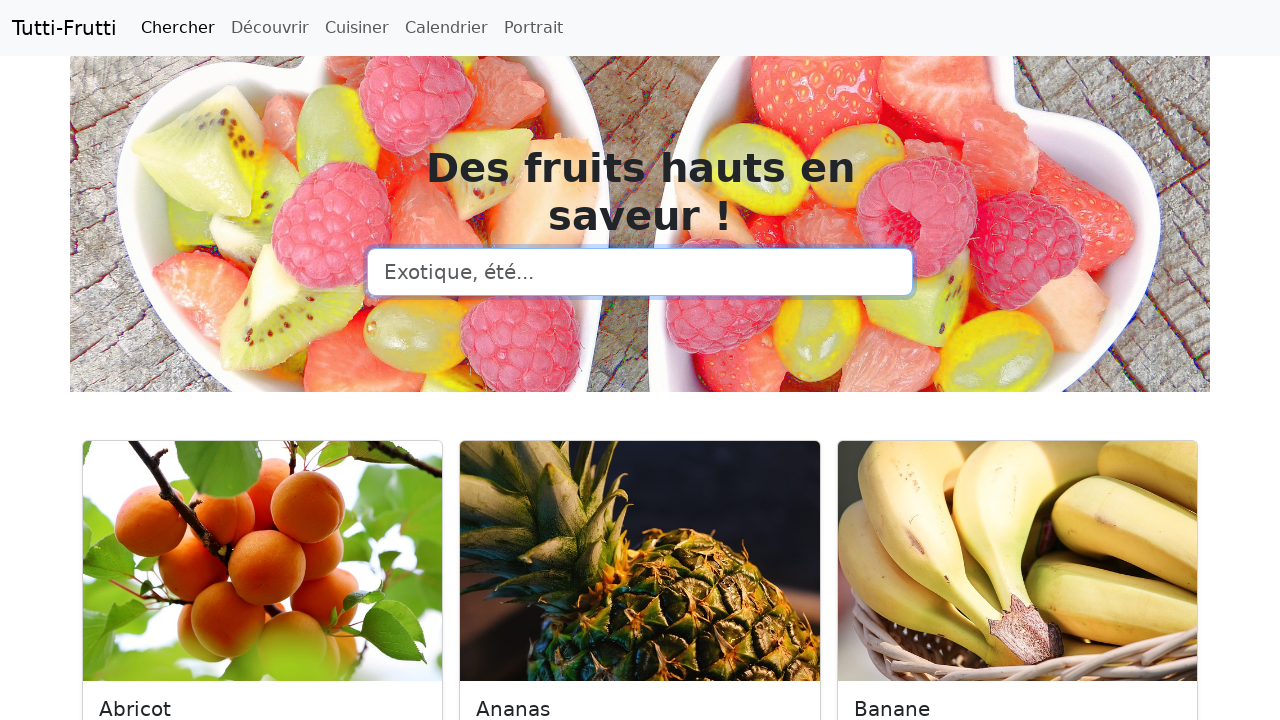

Clicked on the search box 'Chercher' at (640, 272) on internal:role=searchbox[name="Chercher"i]
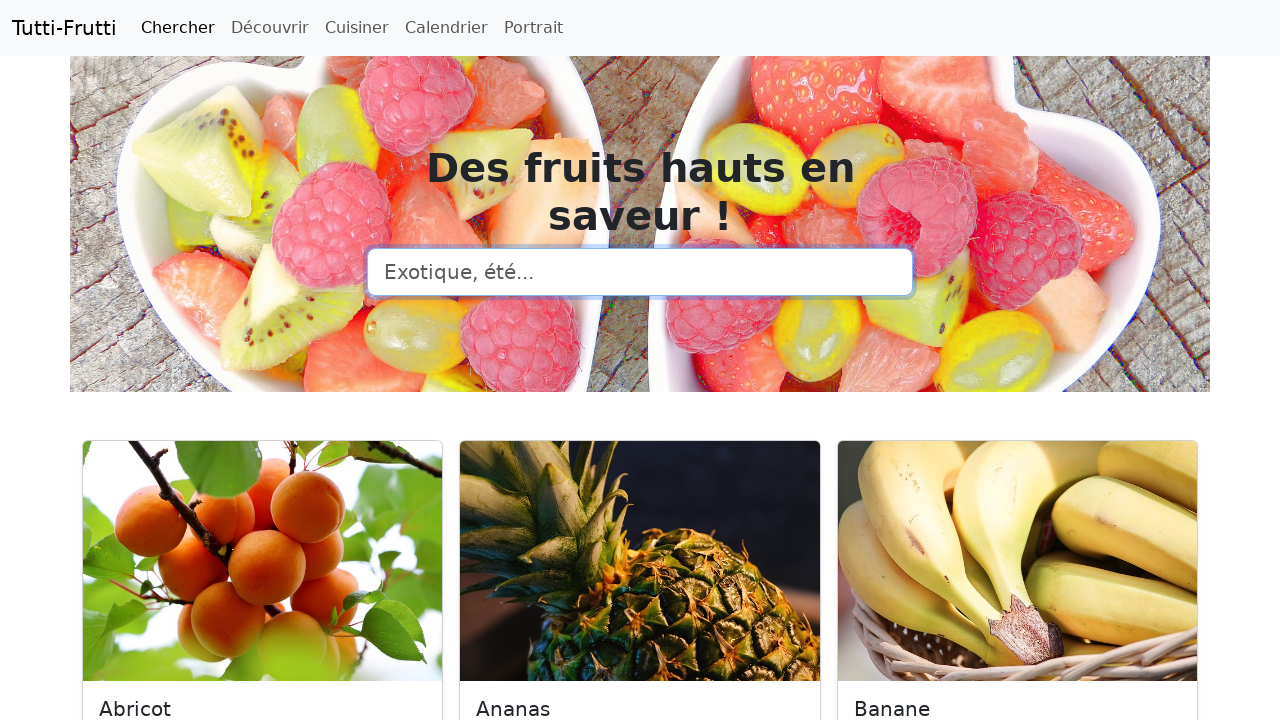

Filled search box with query 'xs' on internal:role=searchbox[name="Chercher"i]
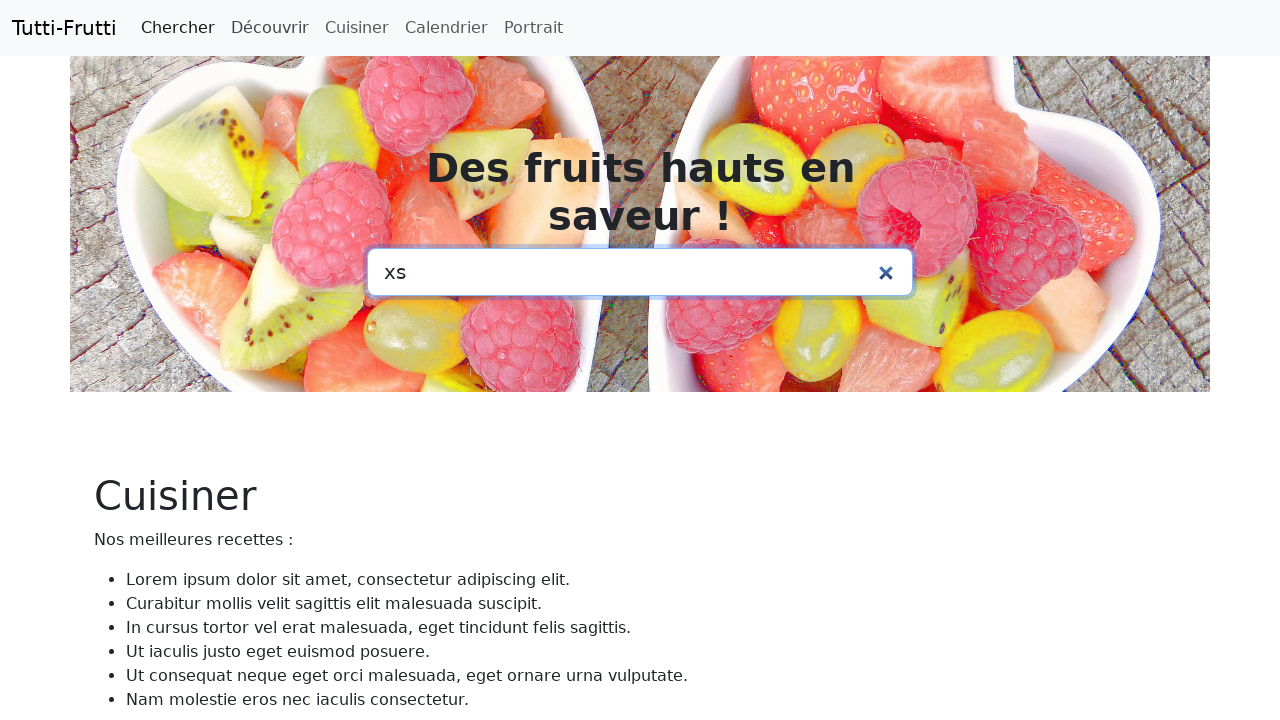

Clicked on the 'Tutti-Frutti' logo link to reset search at (64, 28) on internal:role=link[name="Tutti-Frutti"i]
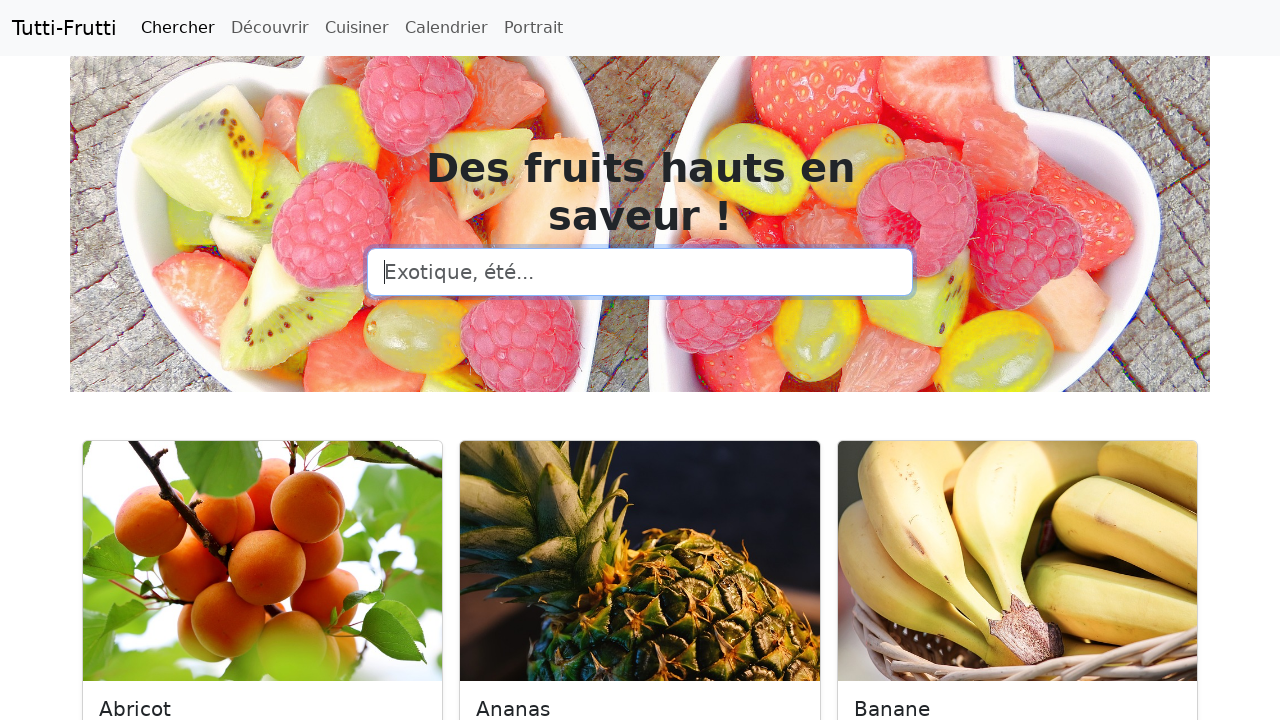

Waited for search to reset
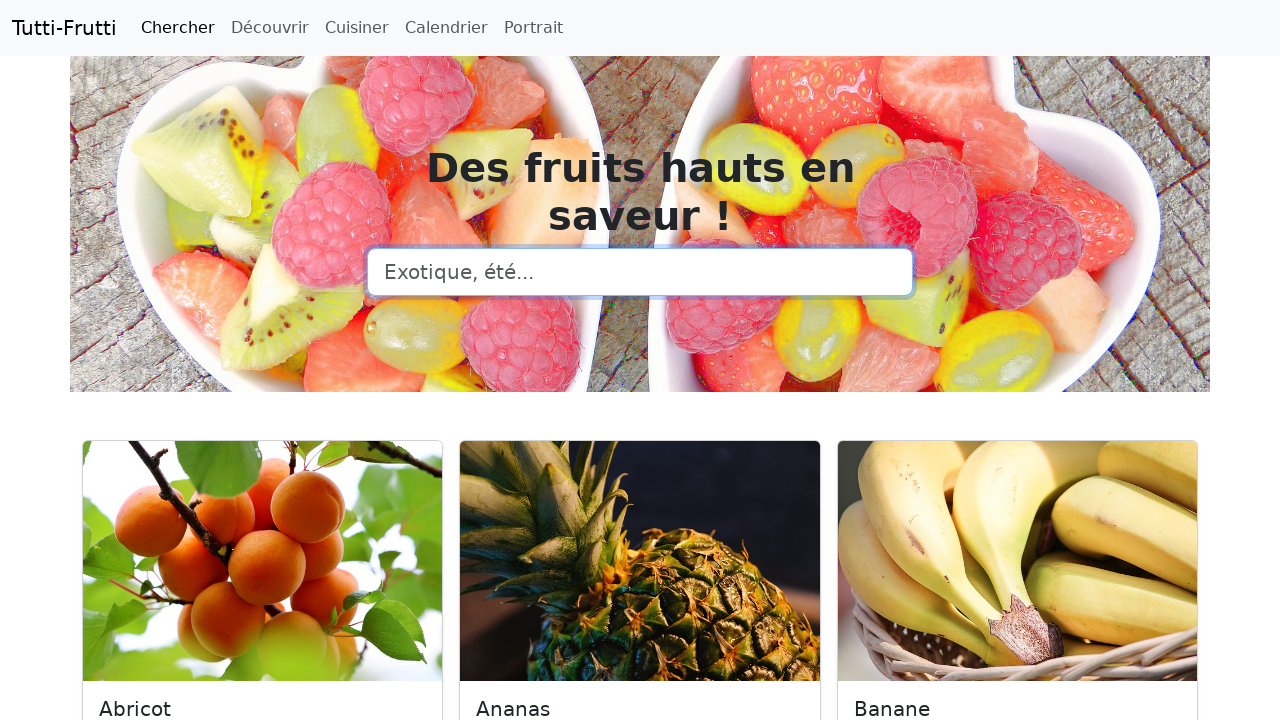

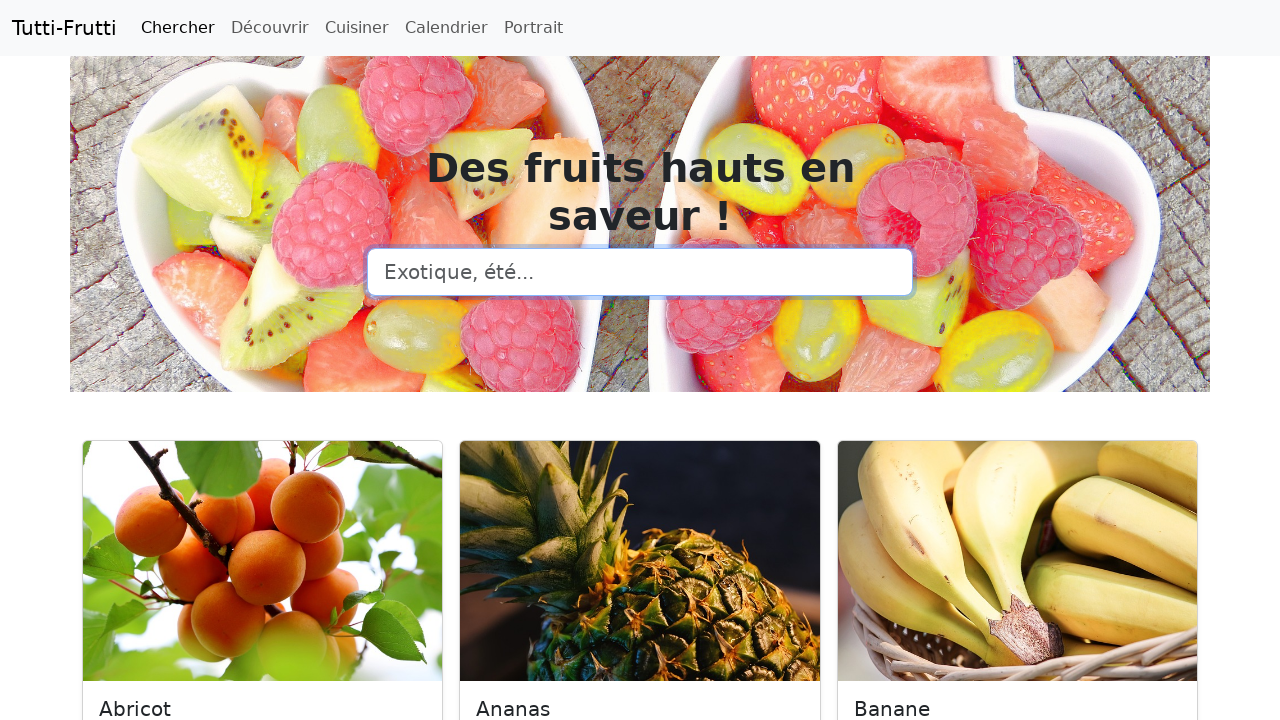